Tests dropdown selection functionality on OrangeHRM's contact sales page by selecting "Bahrain" from the country dropdown field.

Starting URL: https://www.orangehrm.com/en/contact-sales/

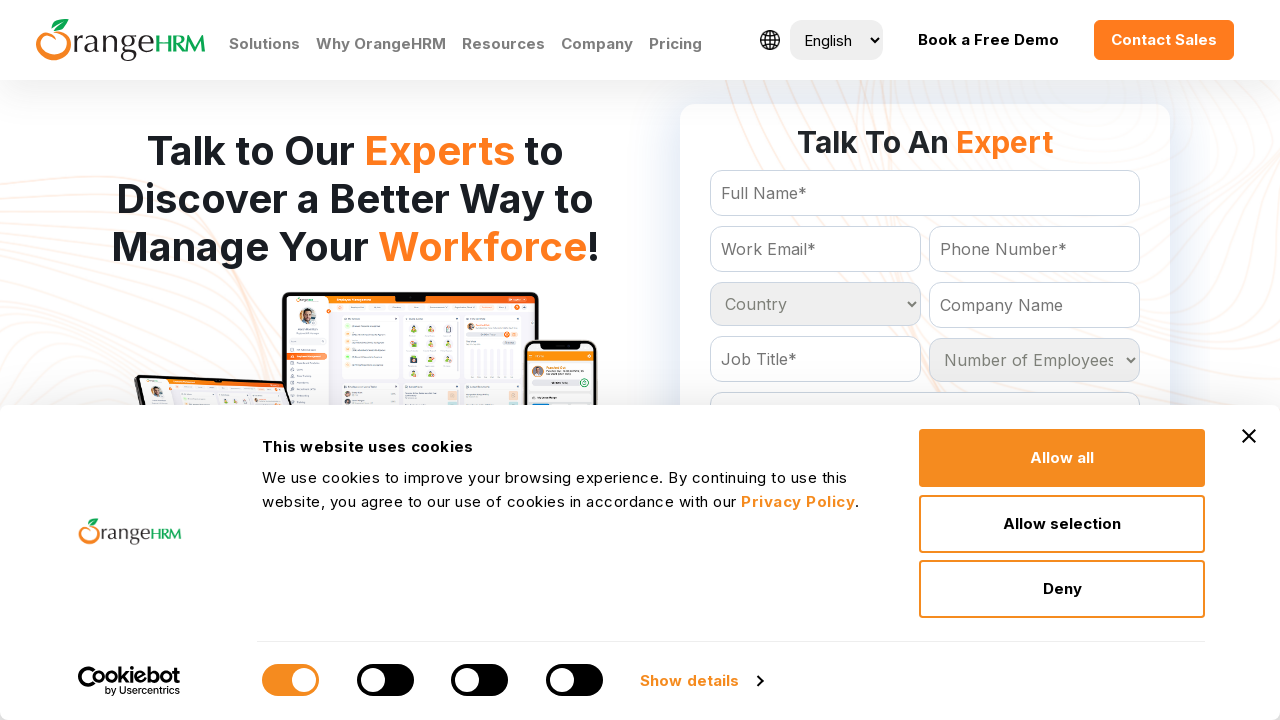

Page loaded with domcontentloaded state
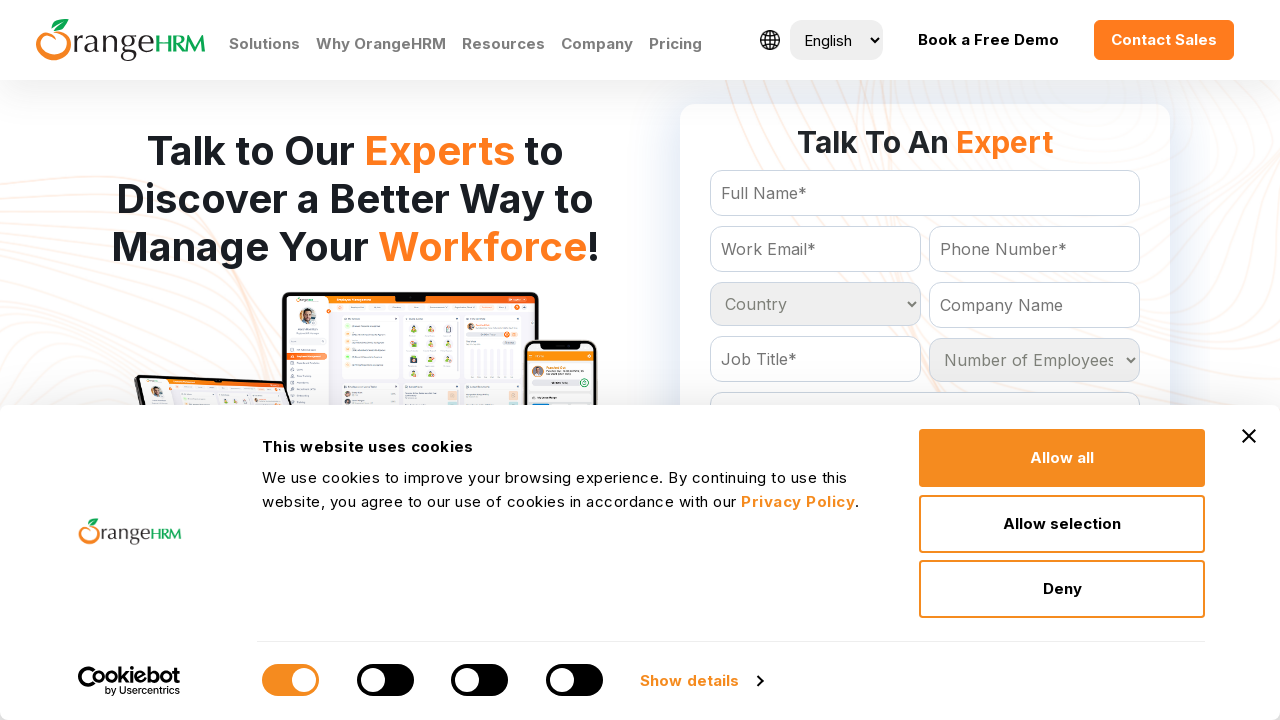

Selected 'Bahrain' from the country dropdown field on #Form_getForm_Country
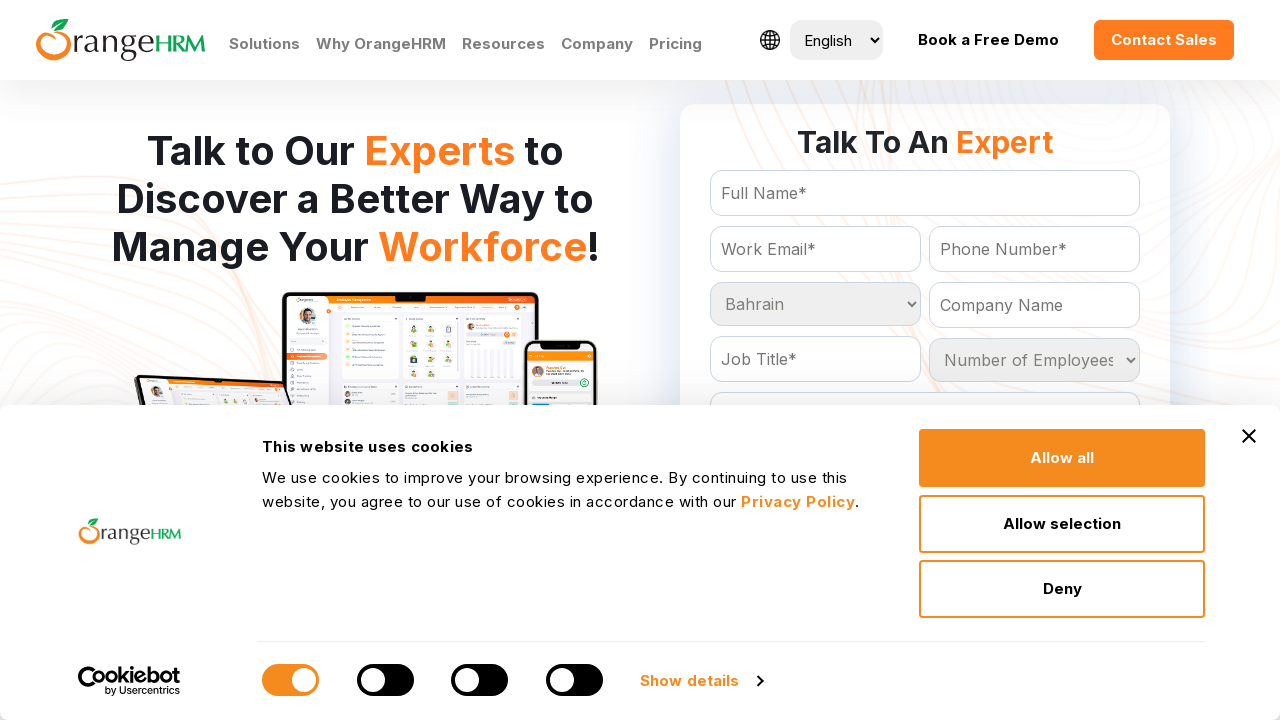

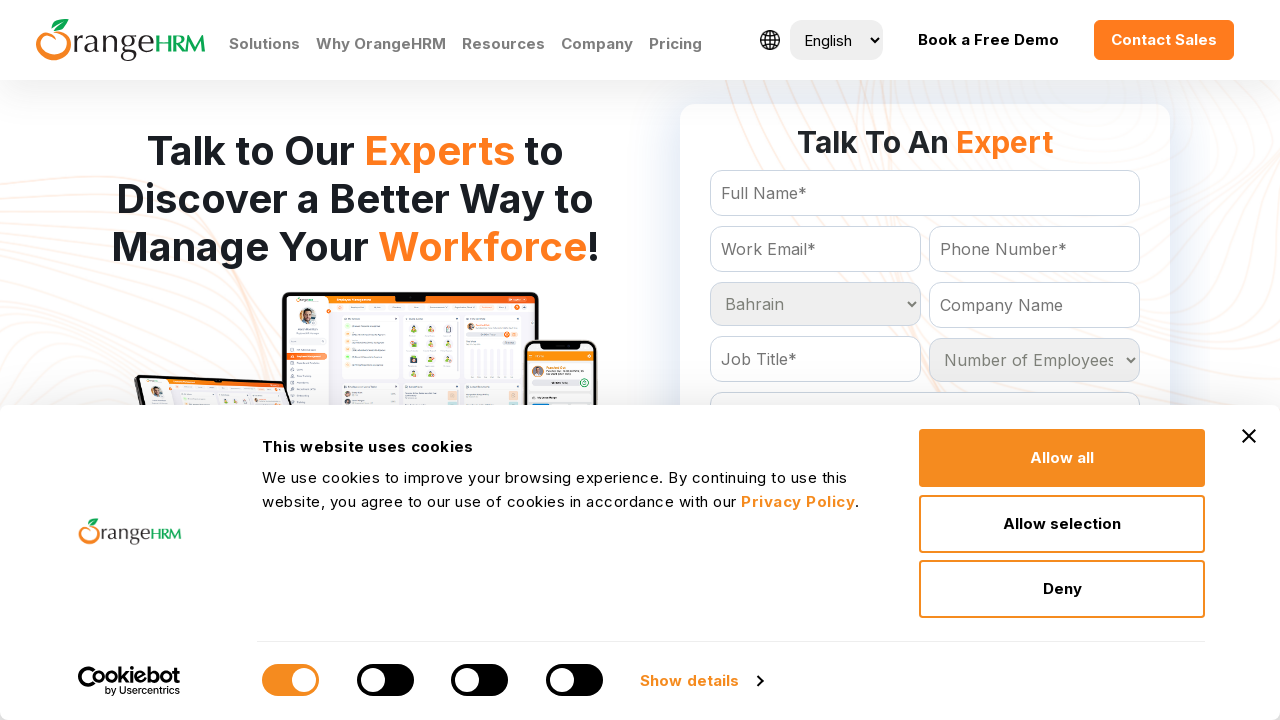